Navigates to the login page of automationexercise.com

Starting URL: https://automationexercise.com/login

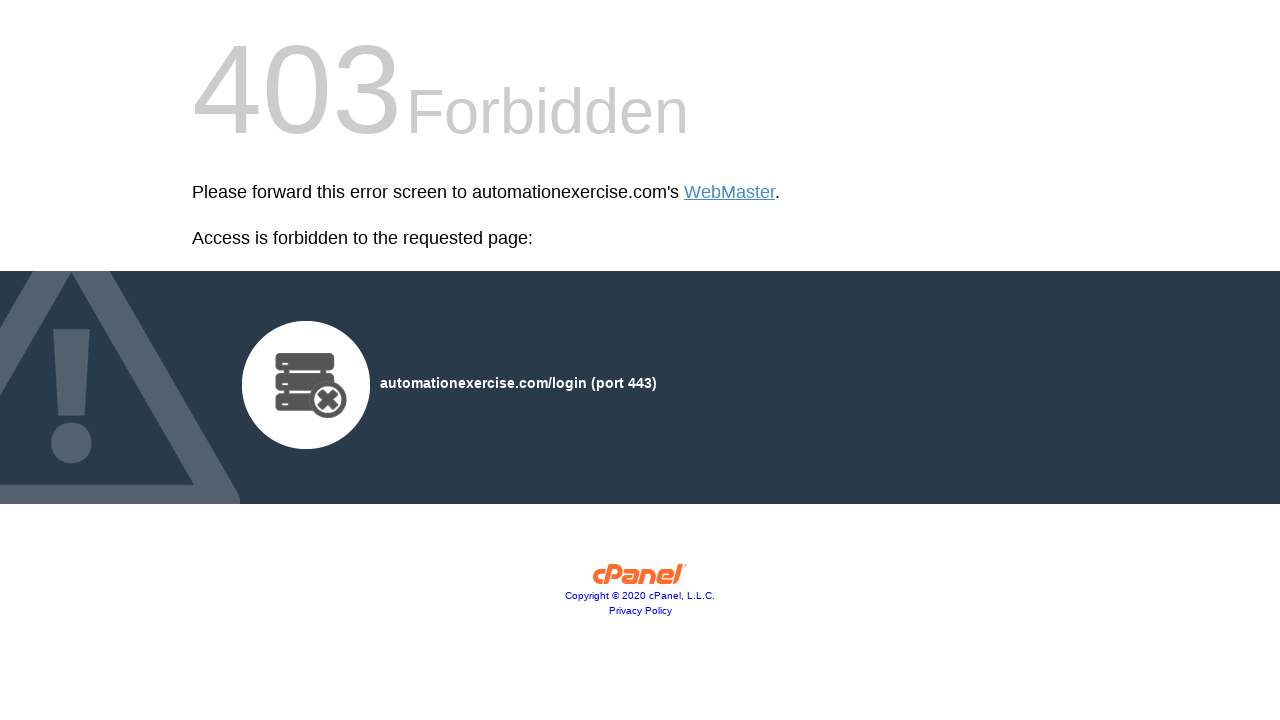

Navigated to automationexercise.com login page
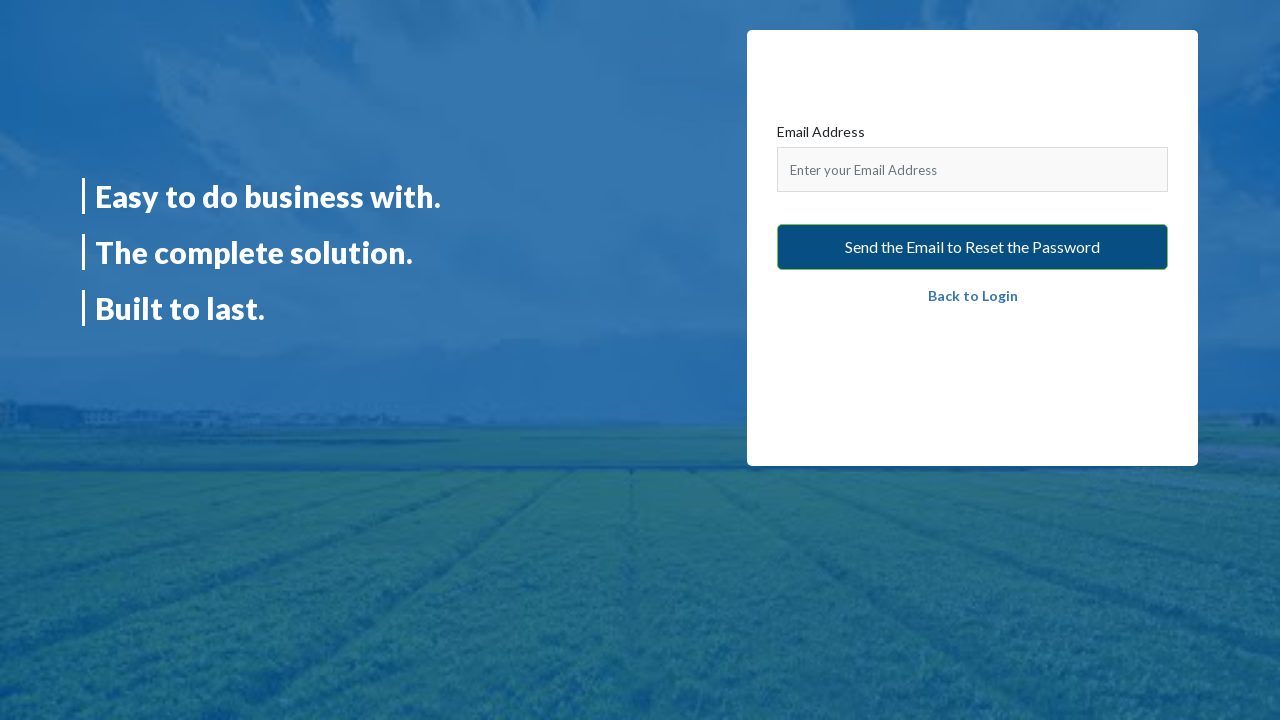

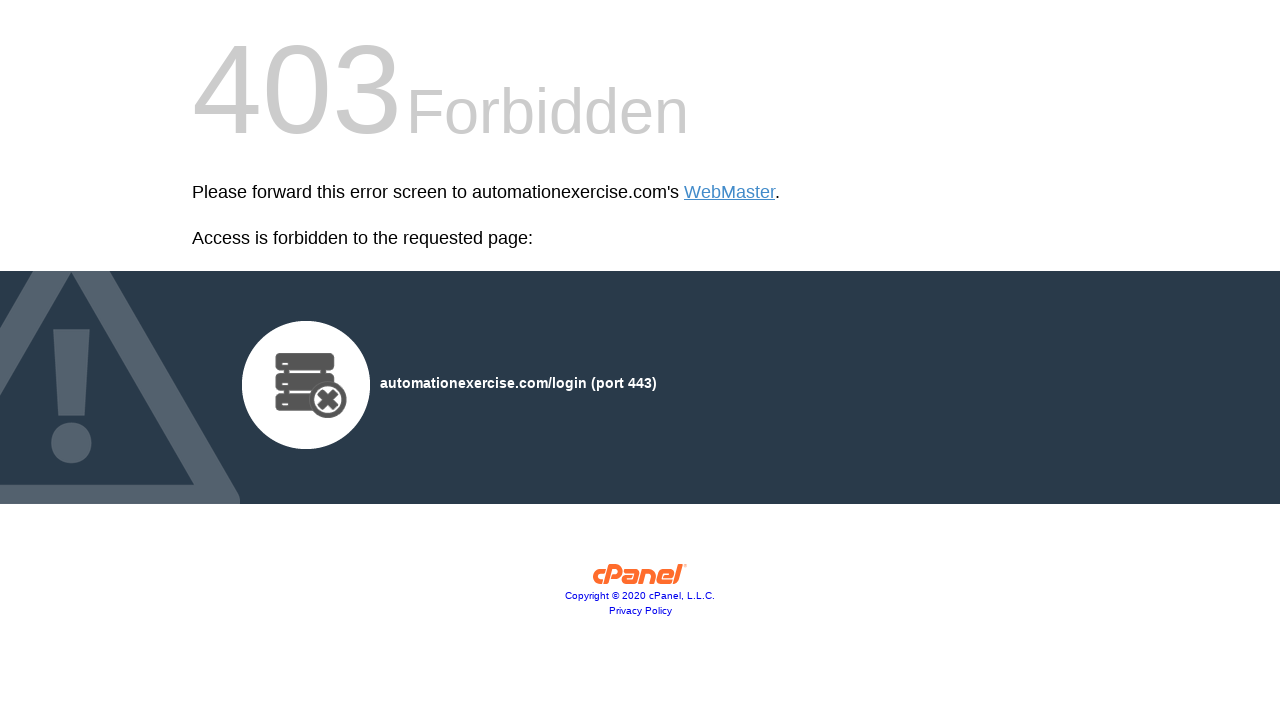